Tests temporary email service by verifying that an email address is generated and displayed

Starting URL: https://10mail.org/

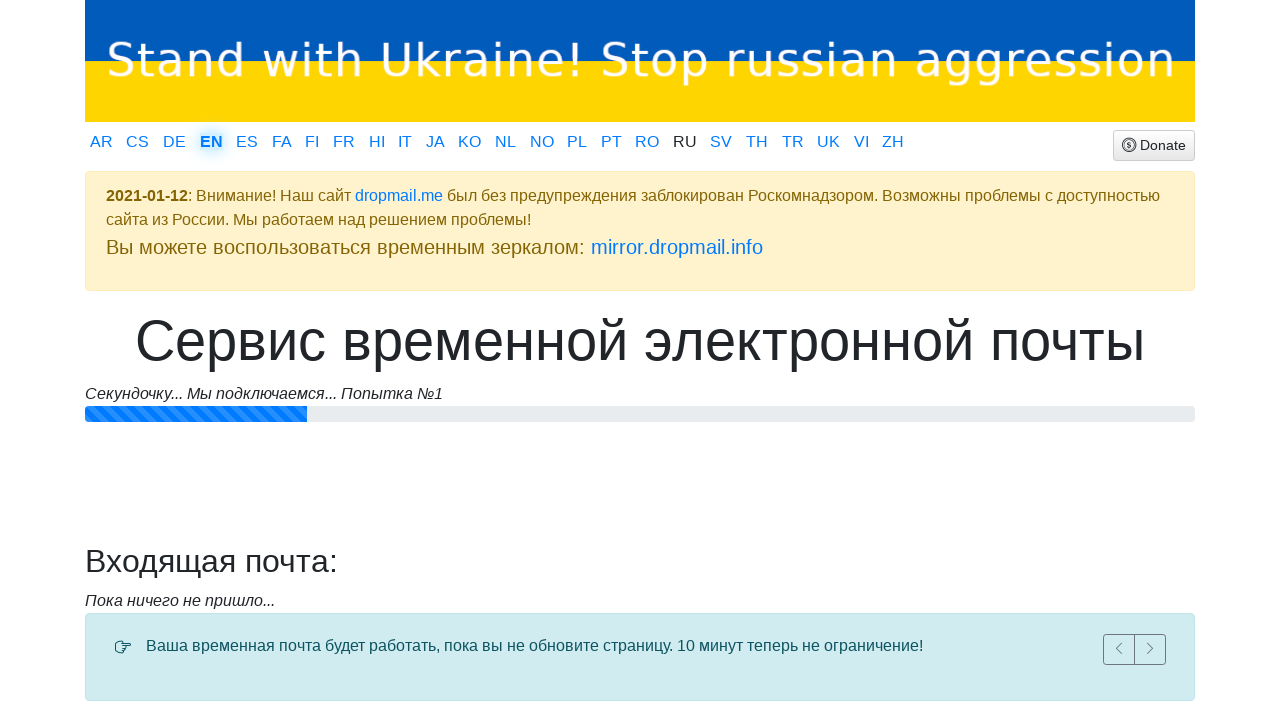

Waited 3 seconds for email address to be generated
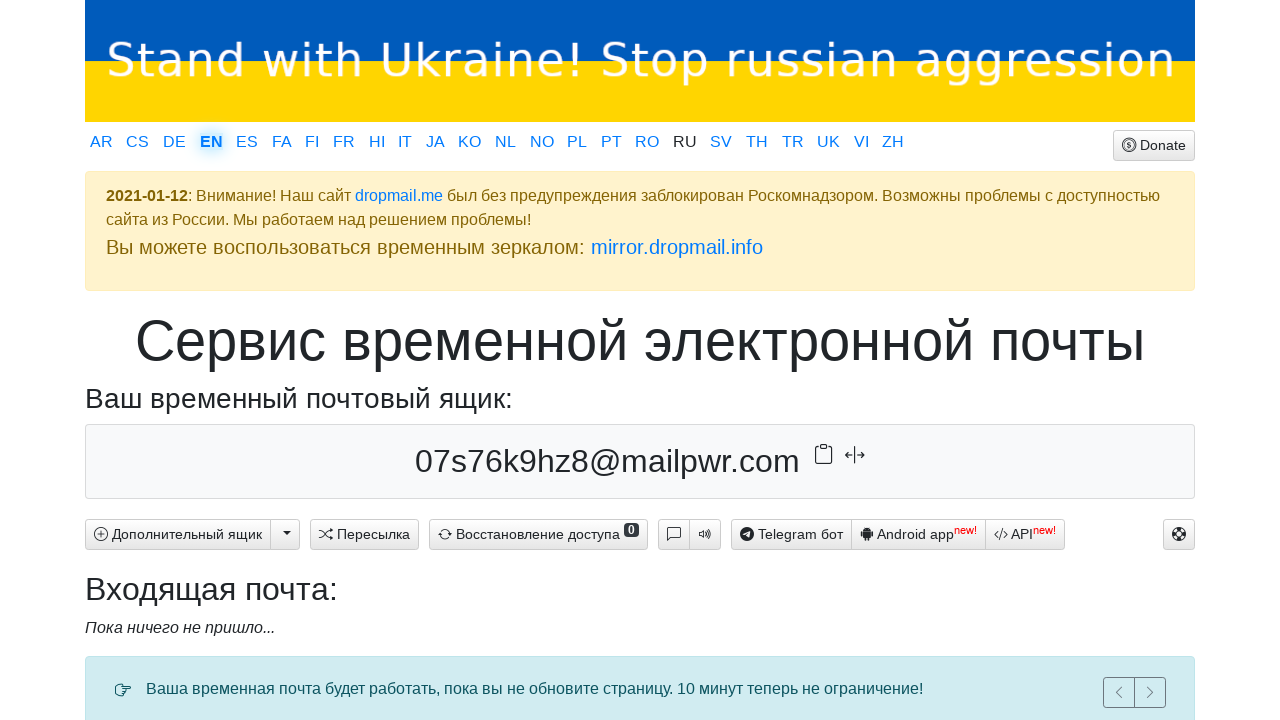

Located the email address element
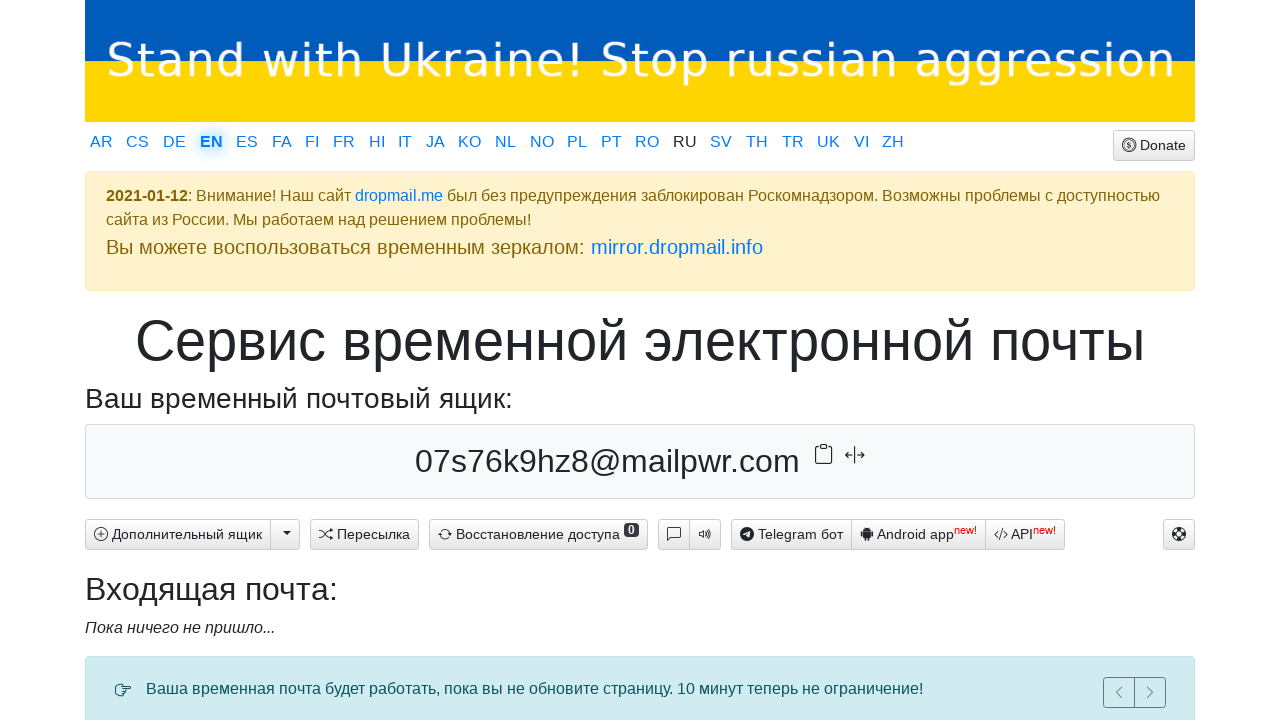

Retrieved email address text content
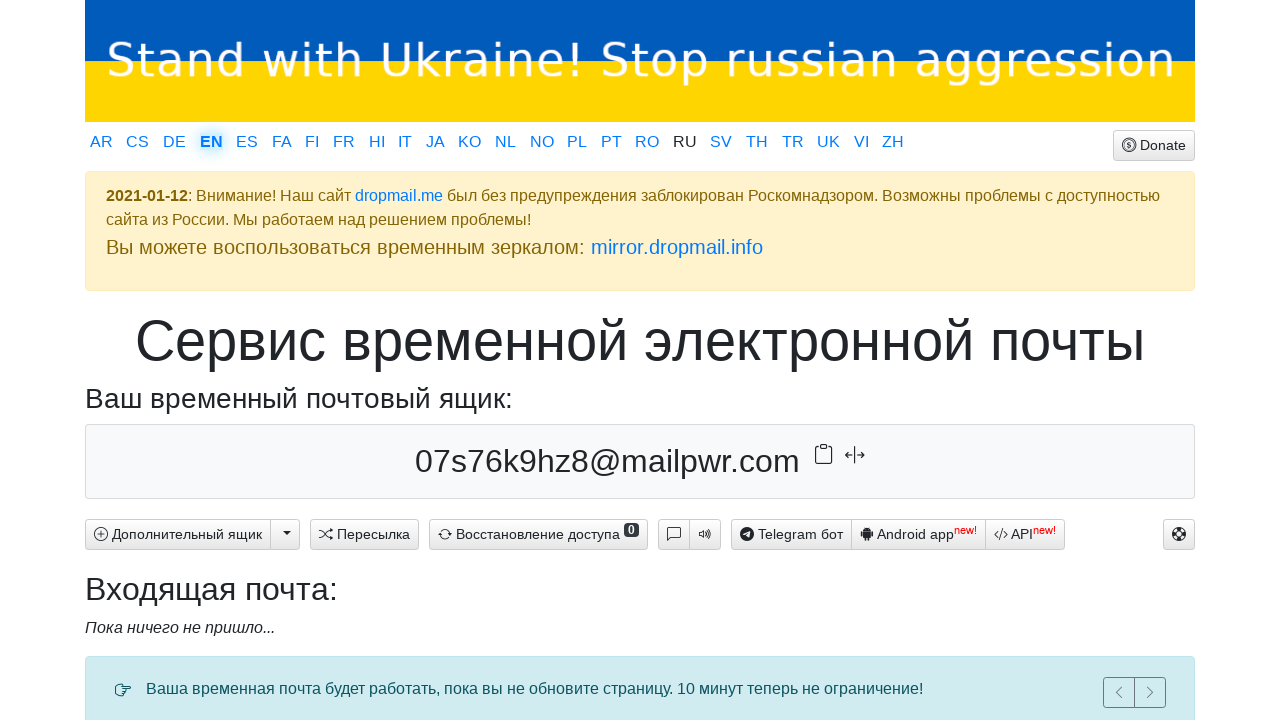

Verified that email address was successfully generated and displayed
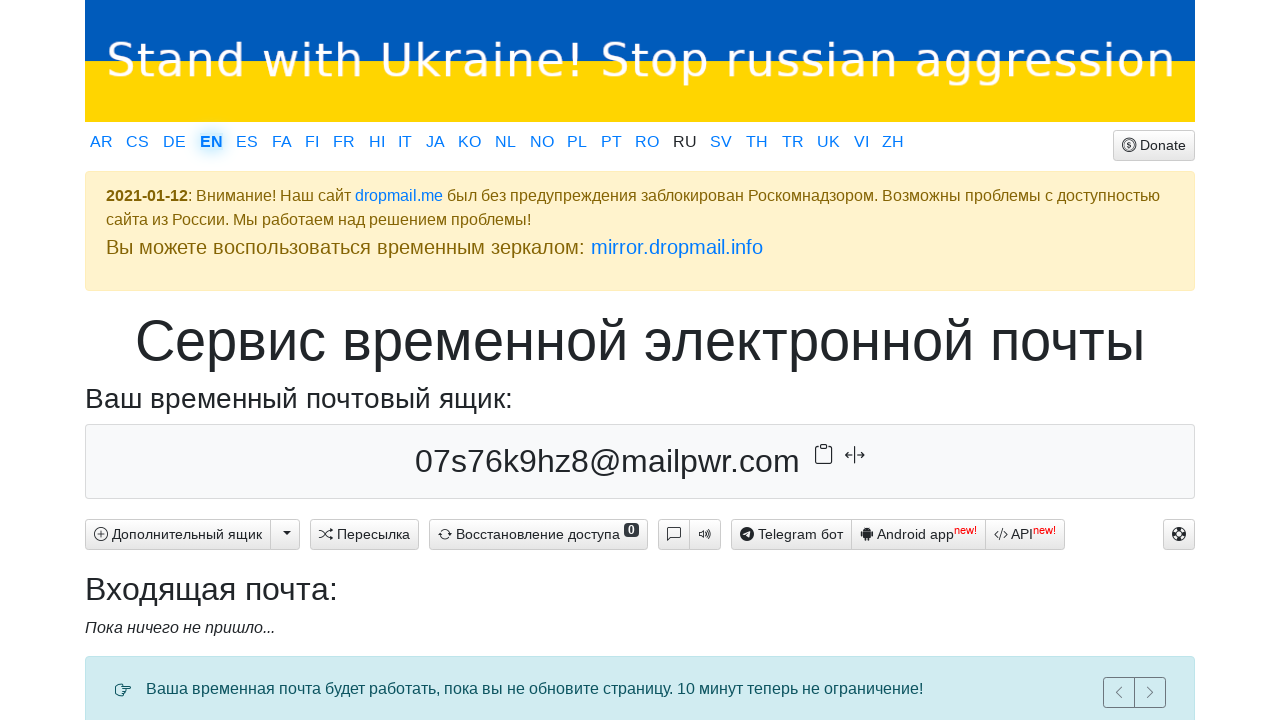

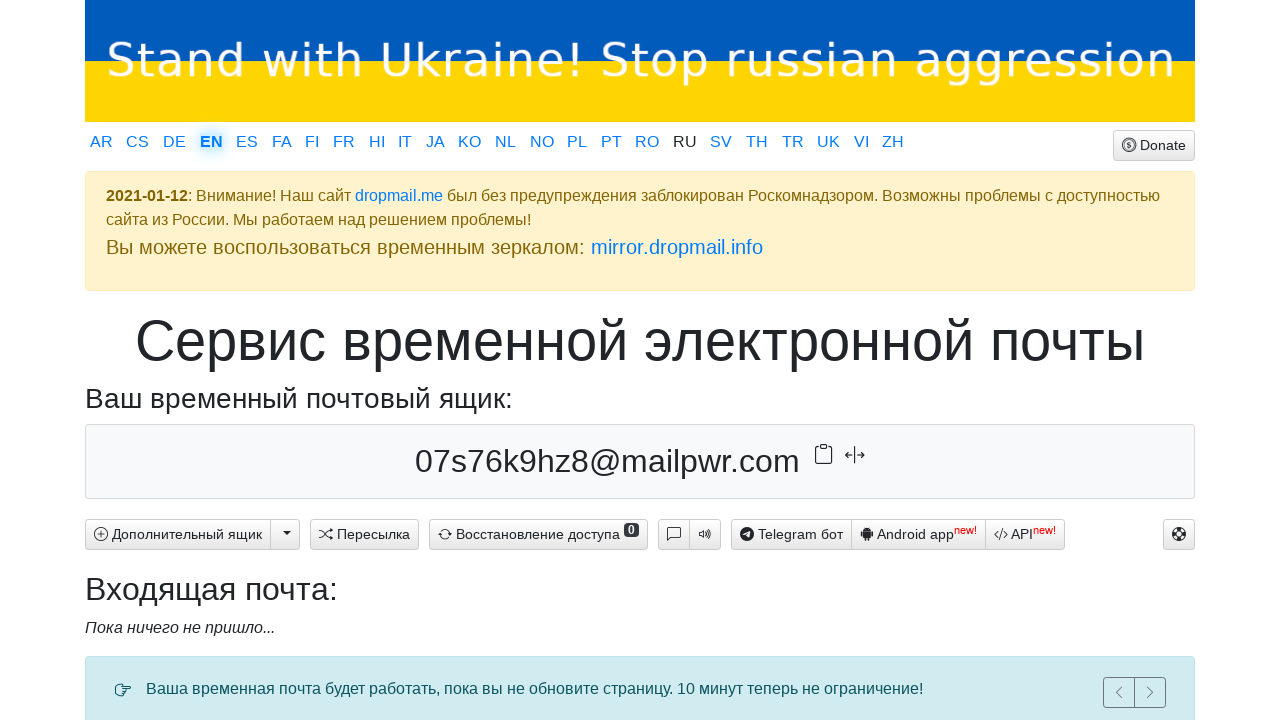